Navigates to FreeCRM website and highlights the login link element with a border using JavaScript execution

Starting URL: http://www.freecrm.com

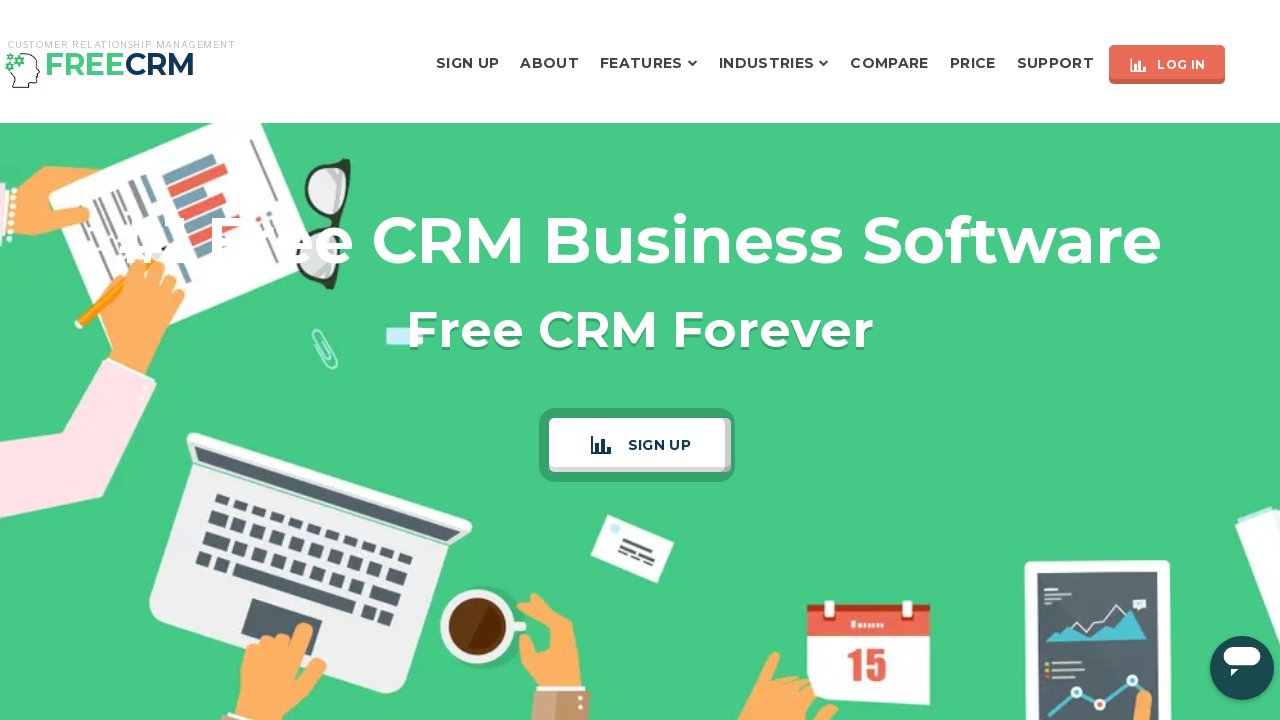

Located login link element on FreeCRM homepage
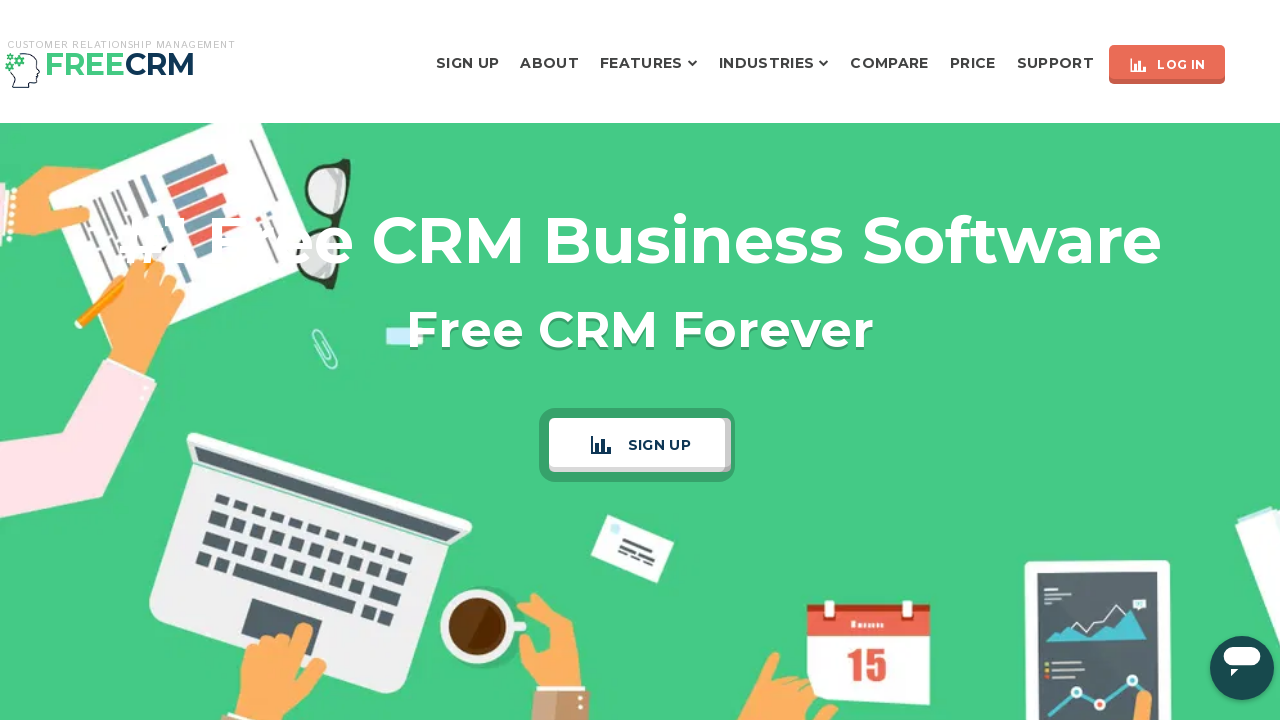

Highlighted login link element with green border using JavaScript execution
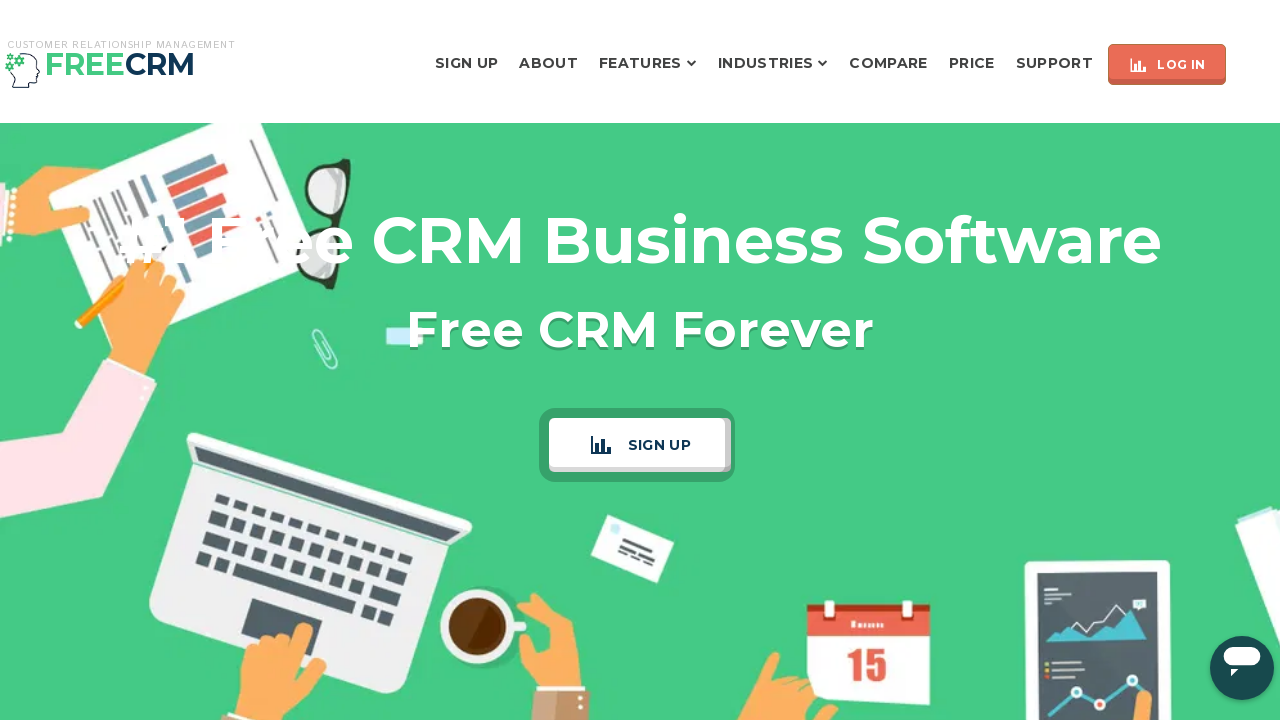

Retrieved login link text: 
                              Log In
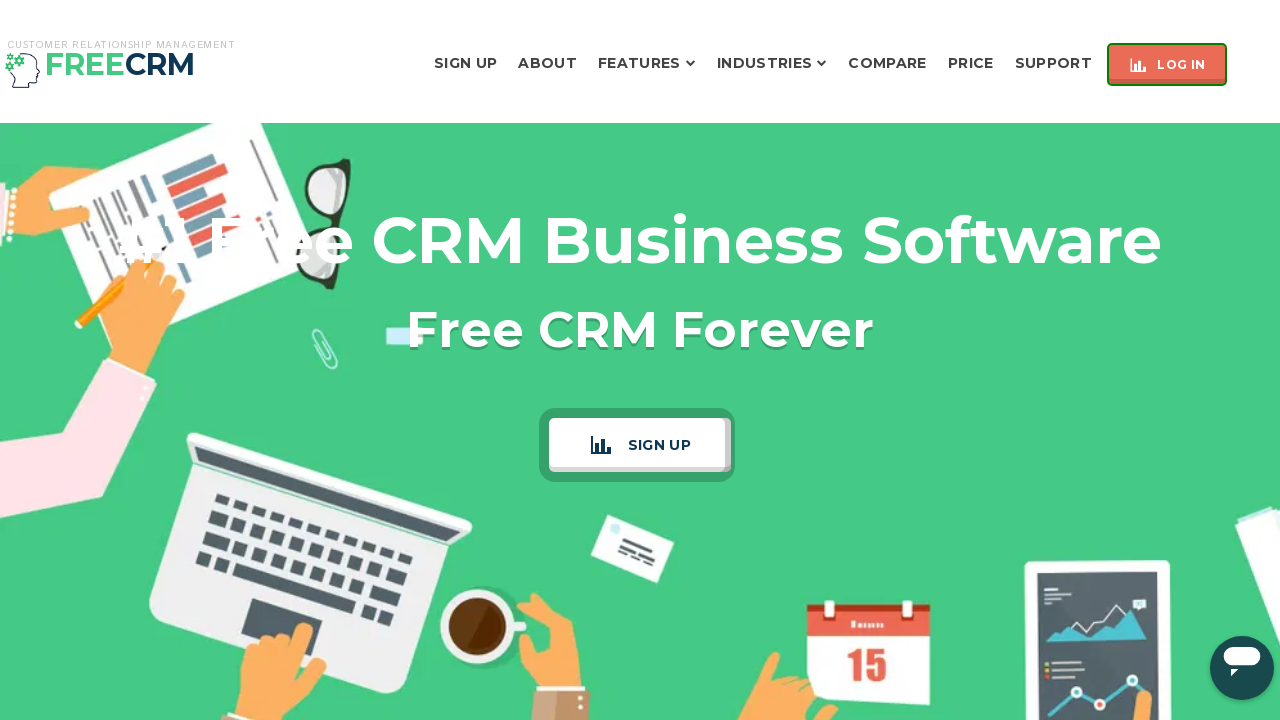

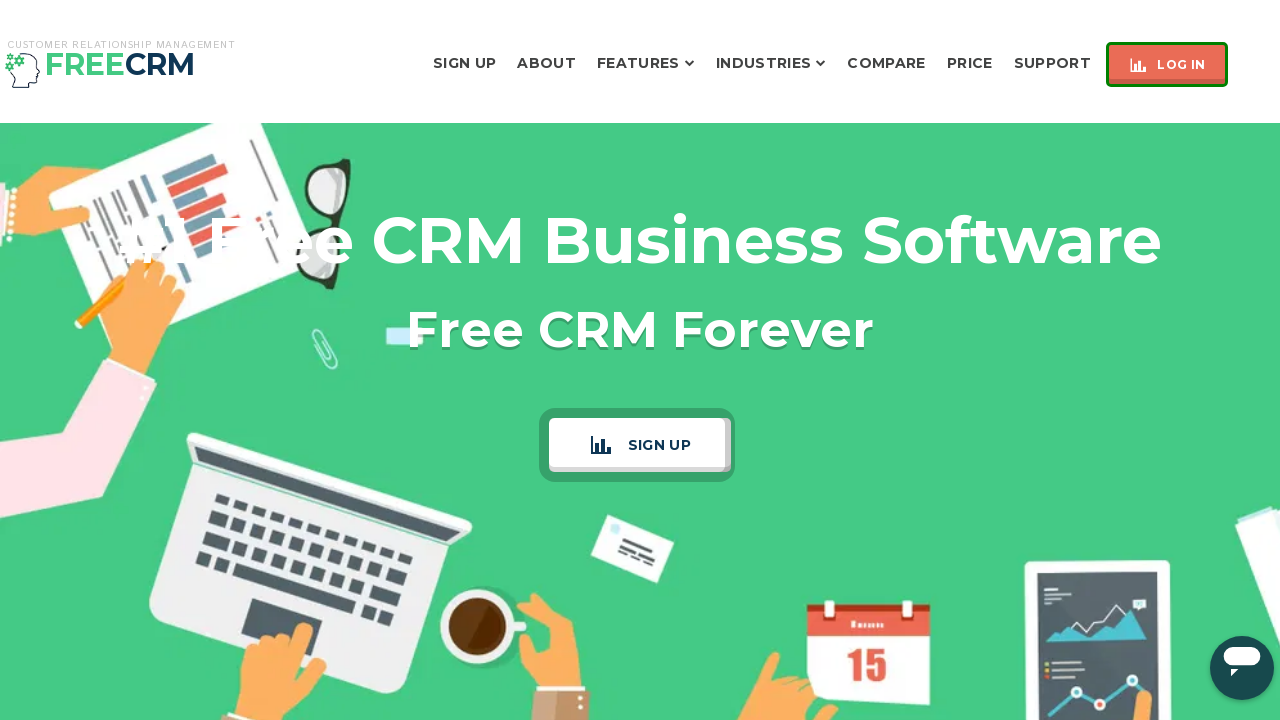